Tests checkbox interaction on a practice form by clicking the Sports hobby checkbox, handling potential click interception by clicking the label instead

Starting URL: https://demoqa.com/automation-practice-form

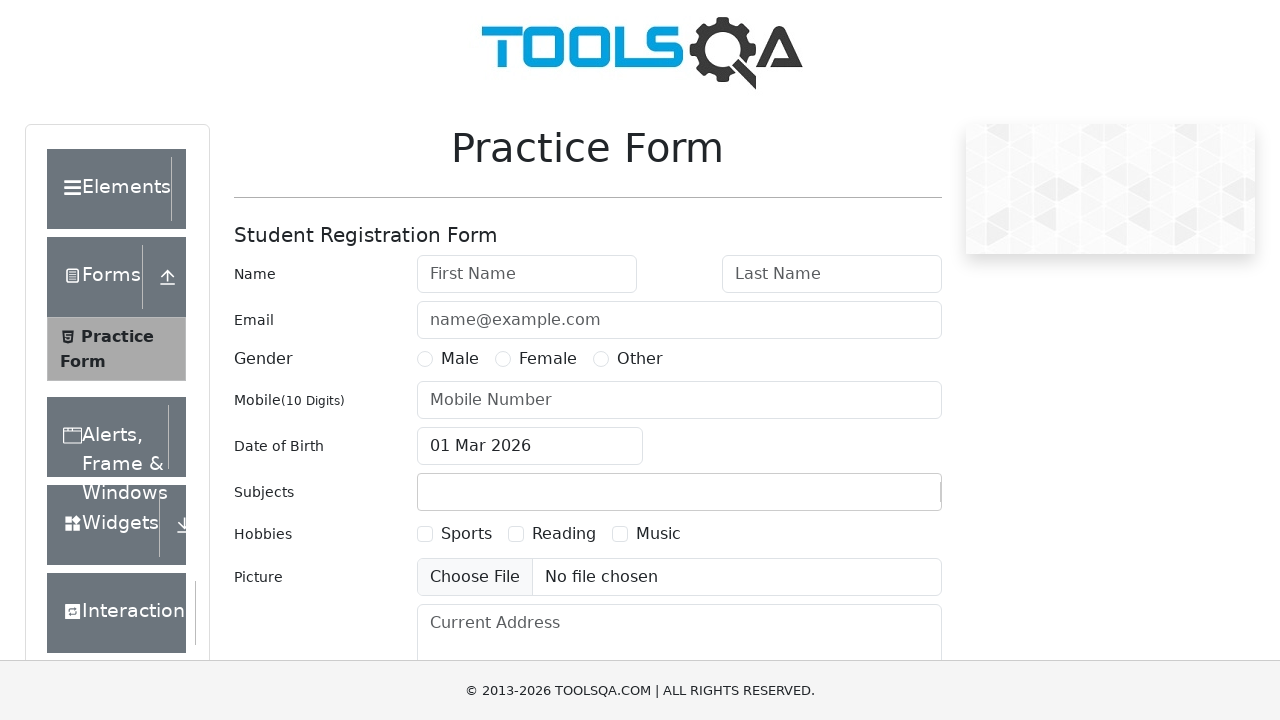

Clicked Sports hobby checkbox label at (466, 534) on label[for='hobbies-checkbox-1']
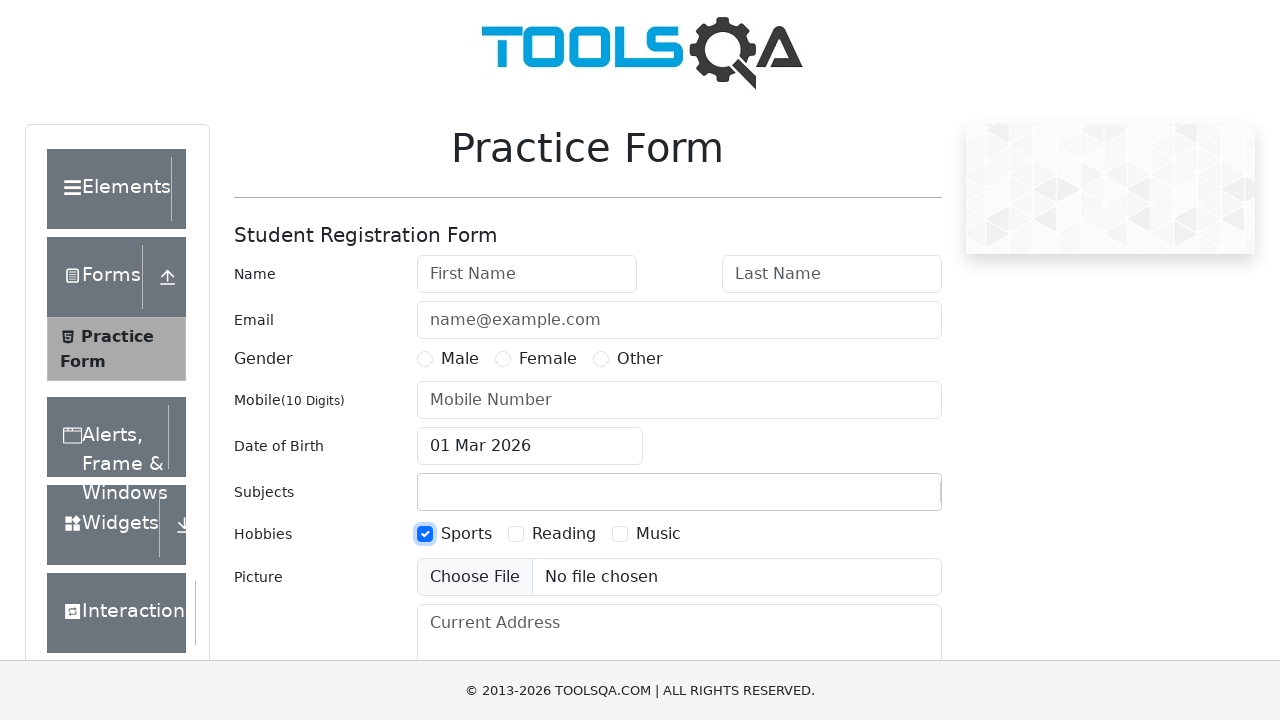

Located Sports hobby checkbox element
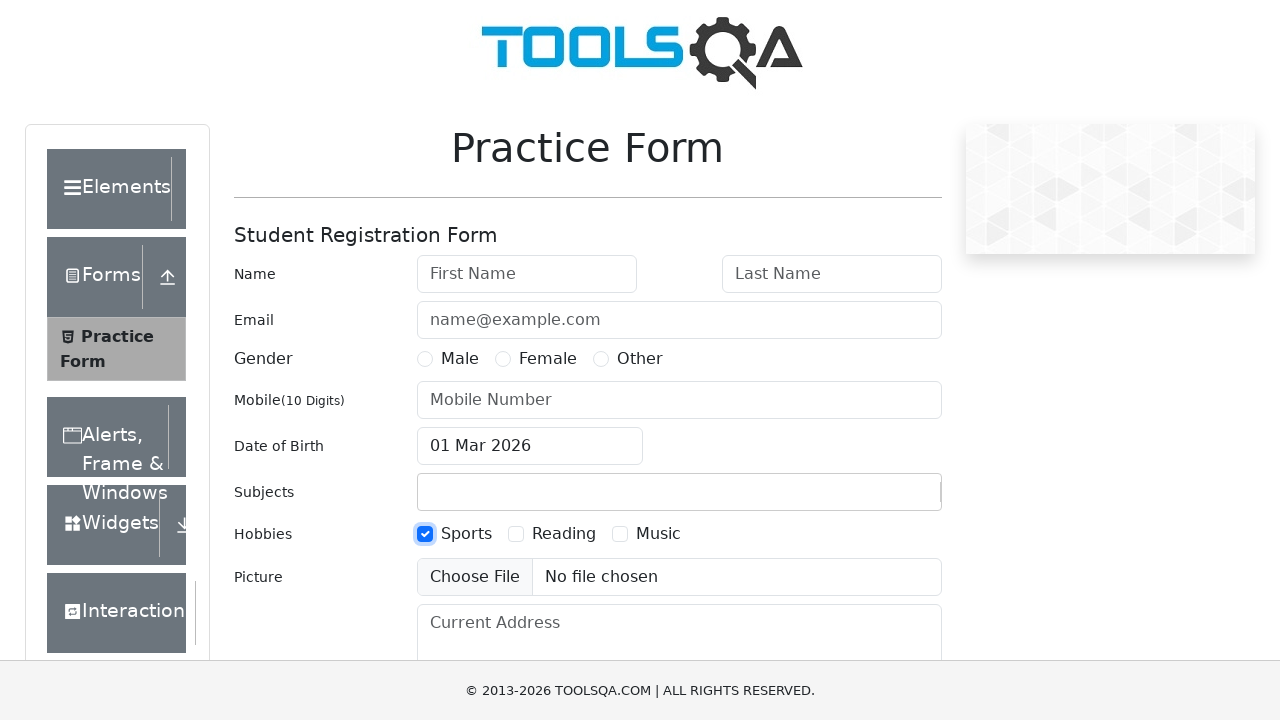

Verified Sports hobby checkbox is visible
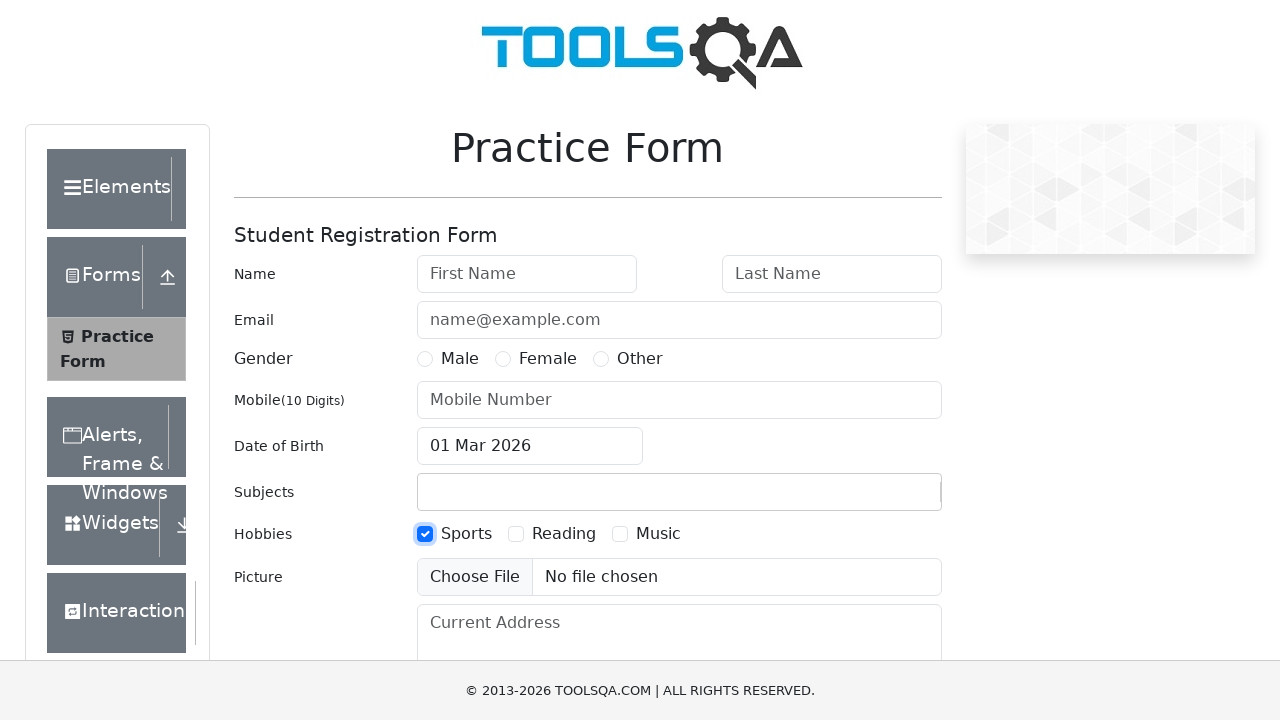

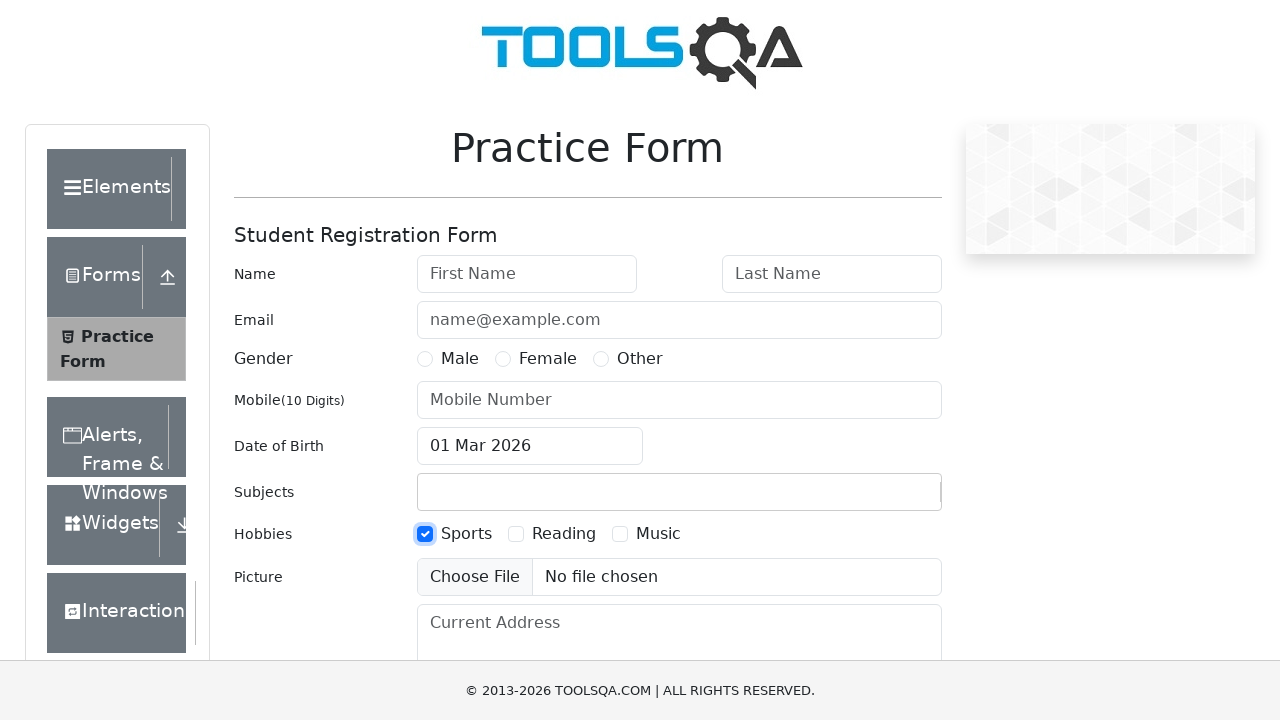